Tests drag and drop functionality by dragging an element and dropping it onto a target droppable area

Starting URL: https://demoqa.com/droppable

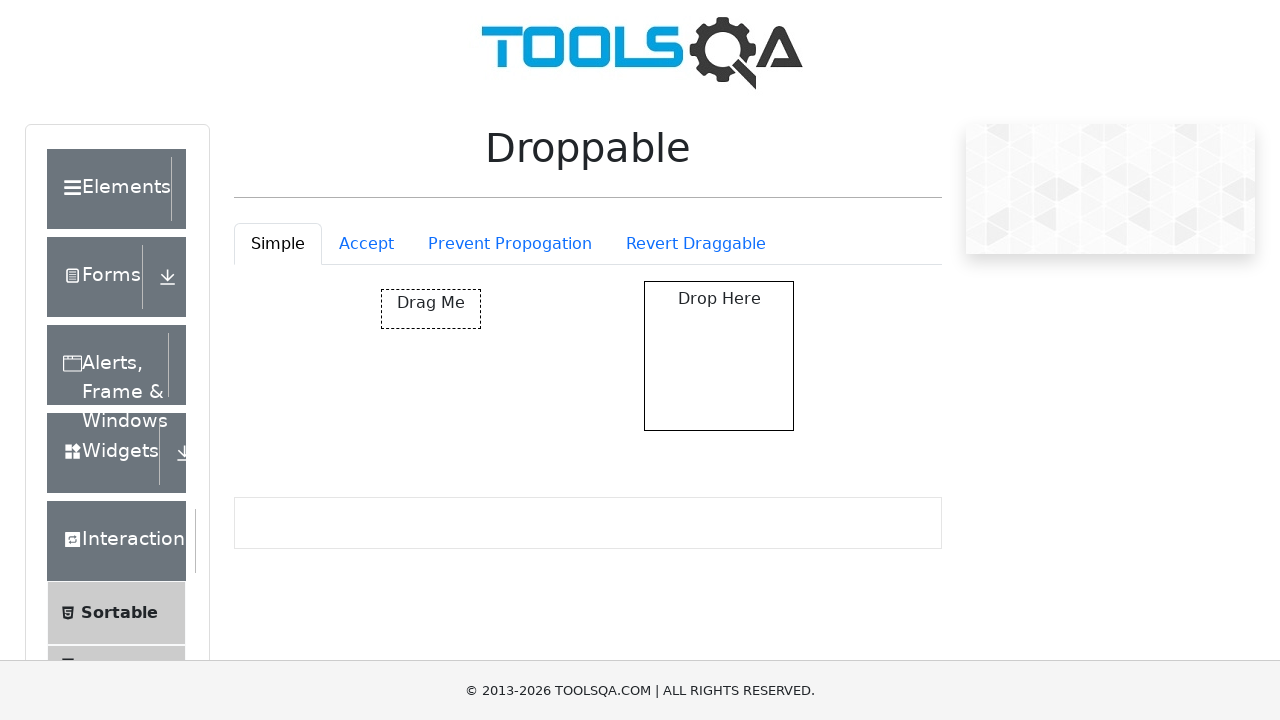

Waited for draggable element to be visible
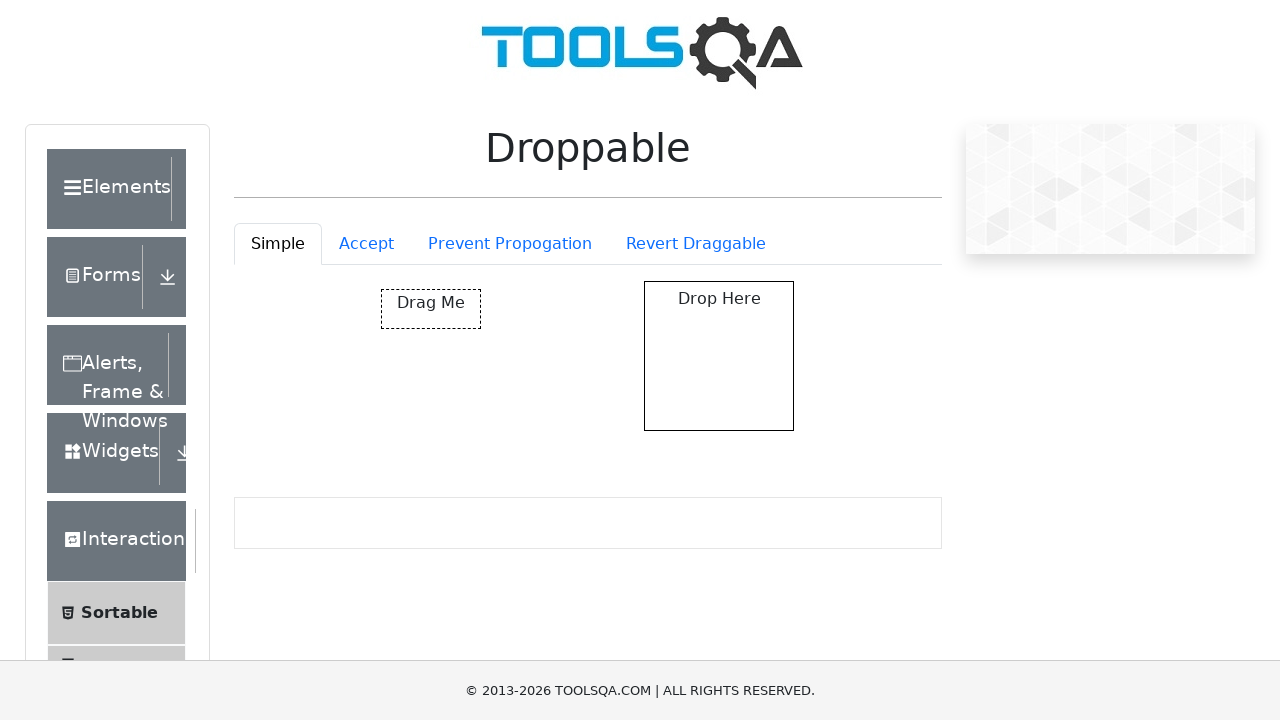

Waited for droppable element to be visible
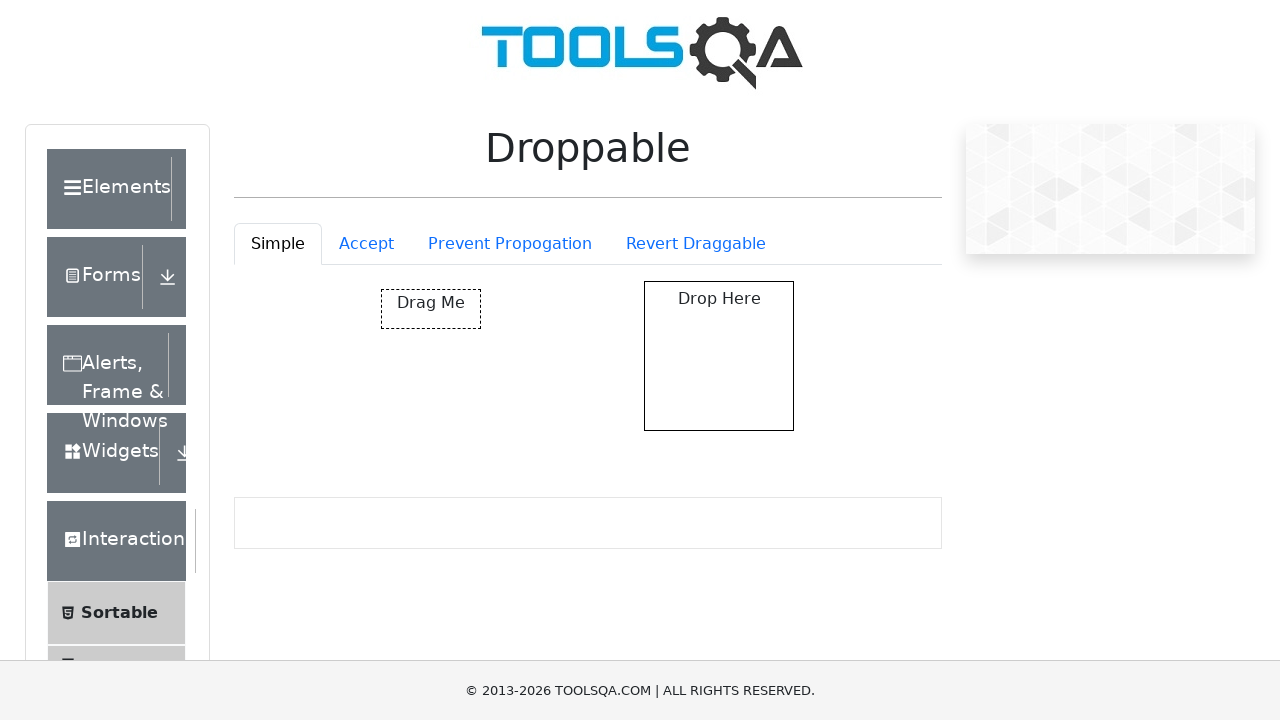

Dragged element and dropped it onto the target droppable area at (719, 356)
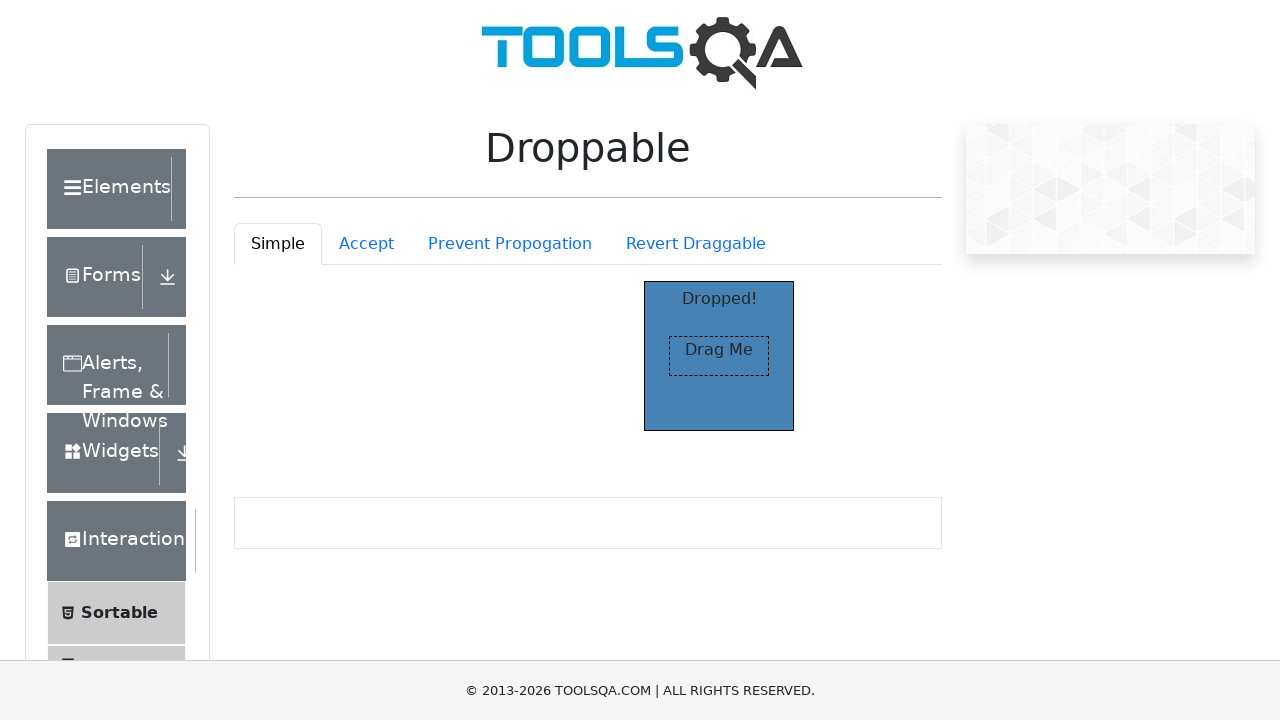

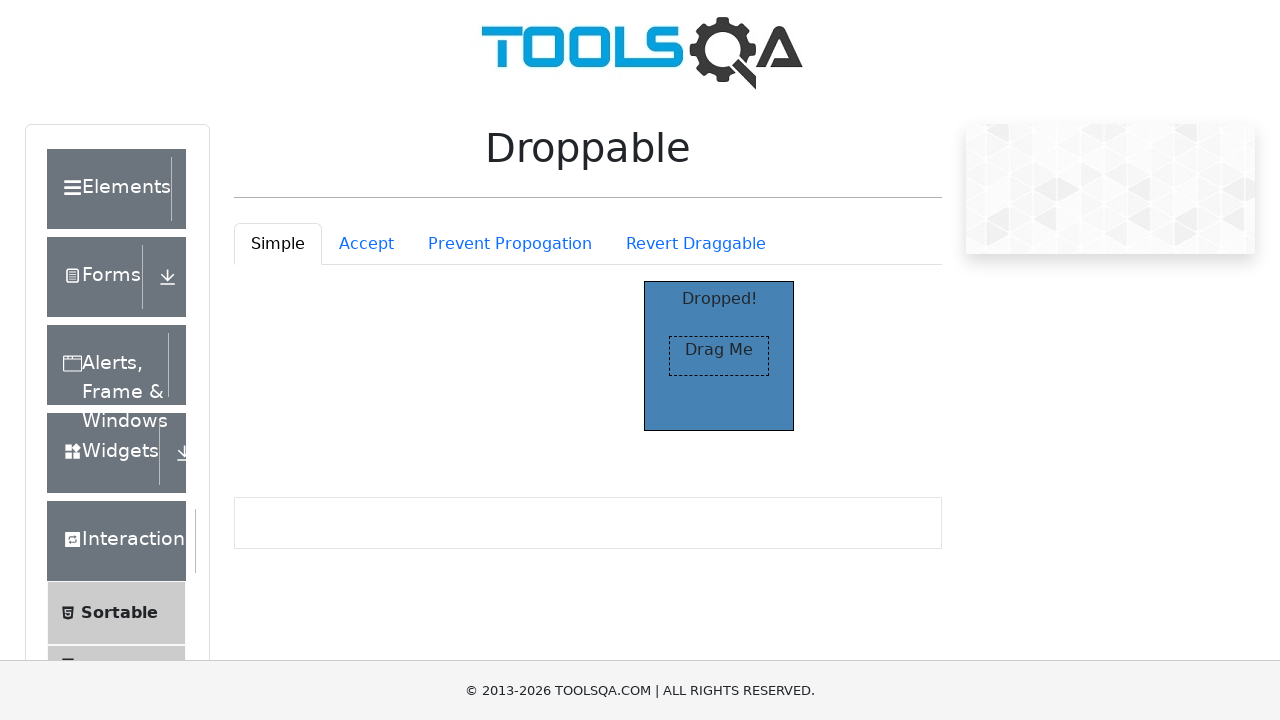